Tests dynamic loading by clicking a start button and waiting for "Hello World!" text to appear

Starting URL: https://automationfc.github.io/dynamic-loading/

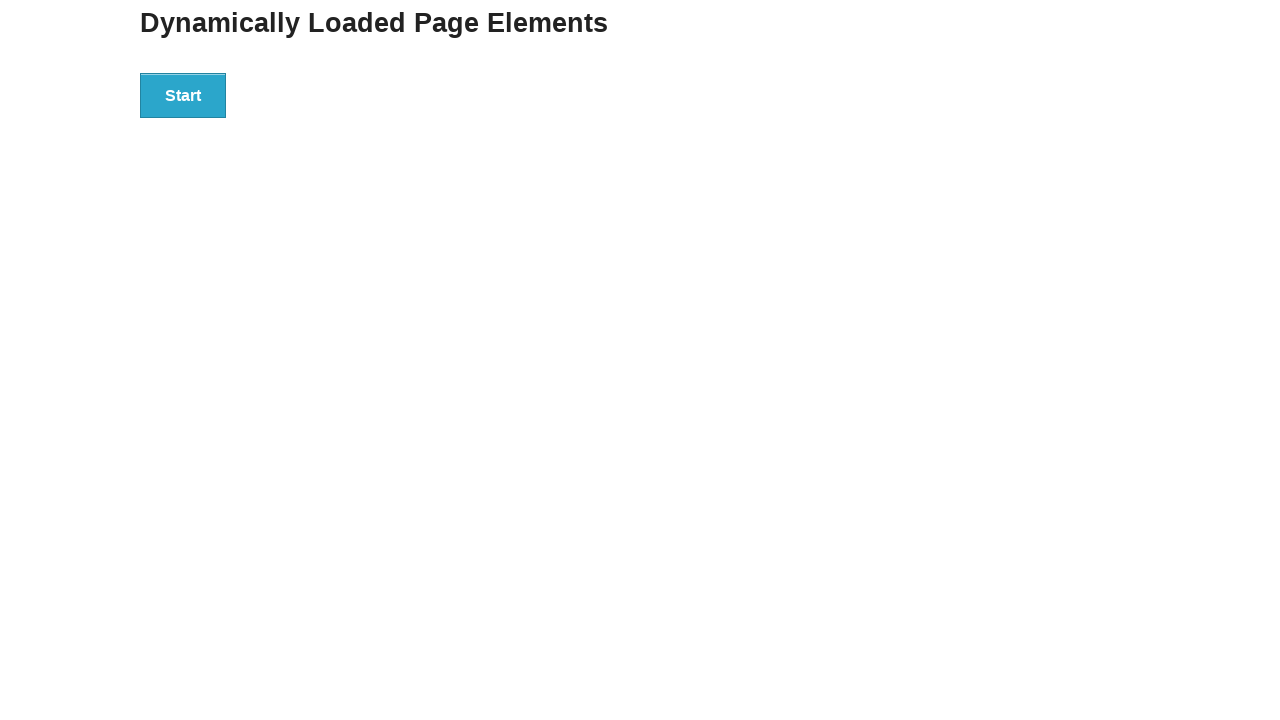

Clicked start button to trigger dynamic loading at (183, 95) on div#start>button
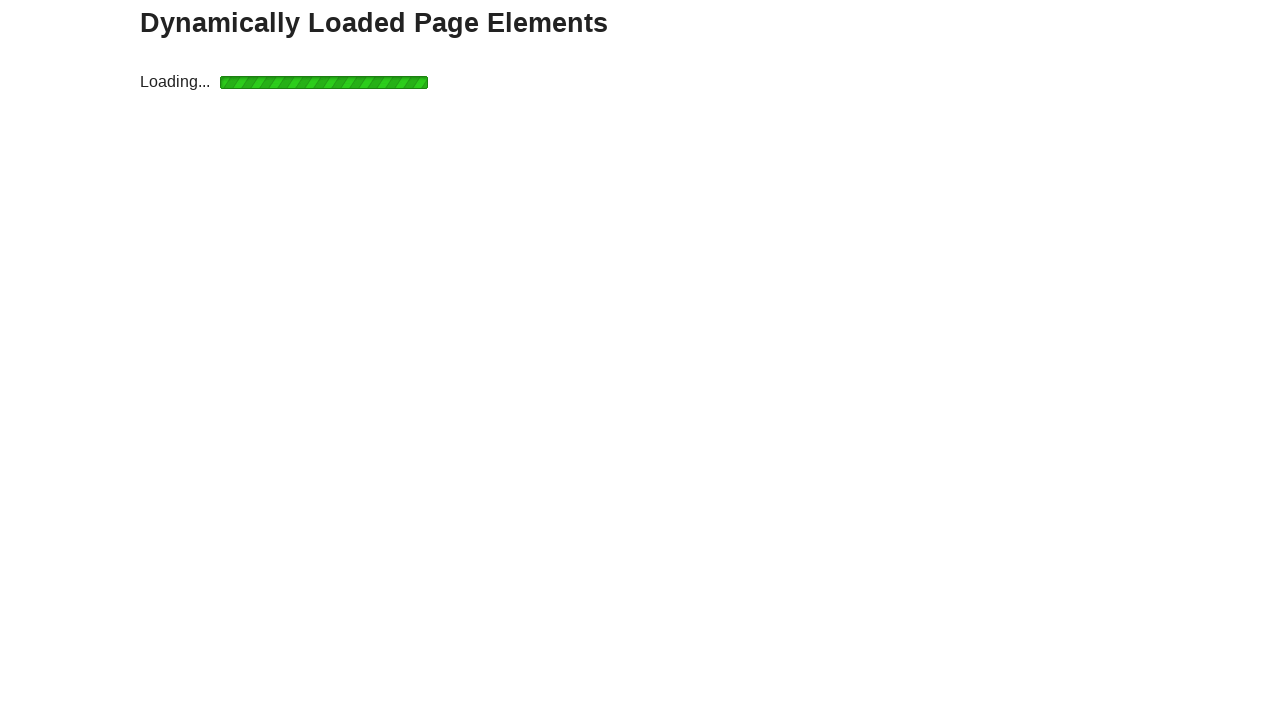

Waited for 'Hello World!' text to appear
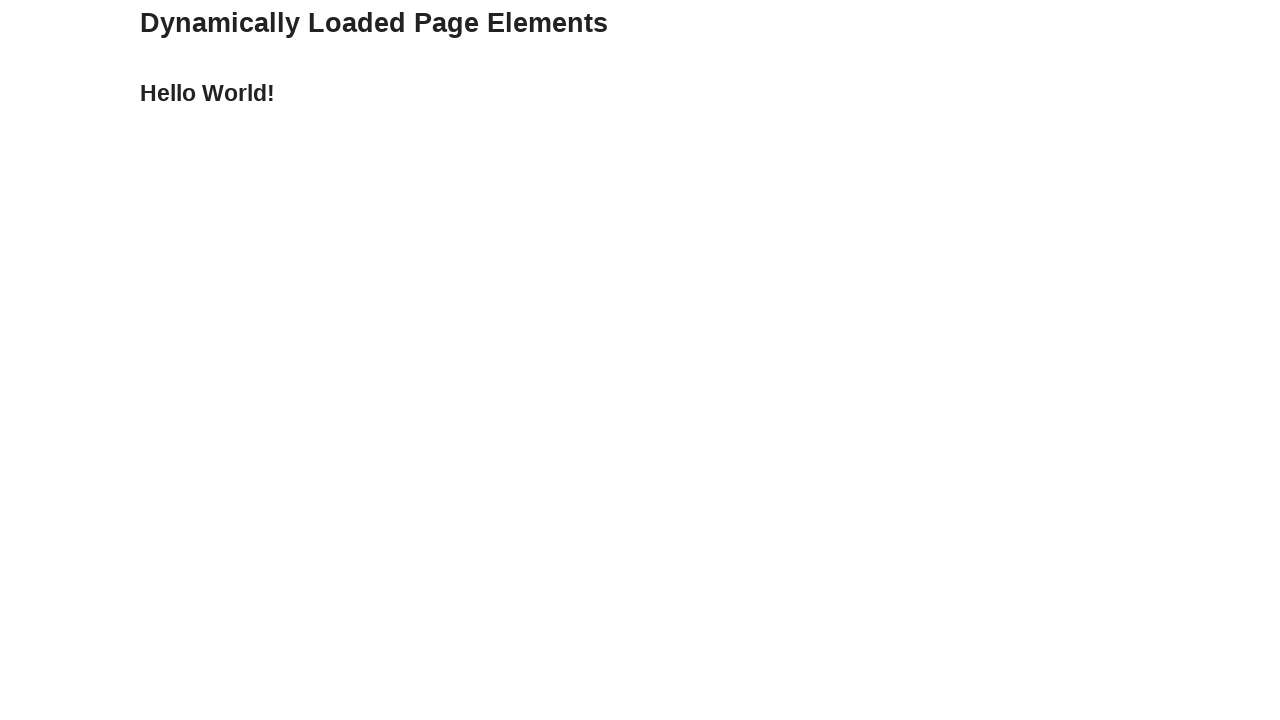

Retrieved 'Hello World!' text content
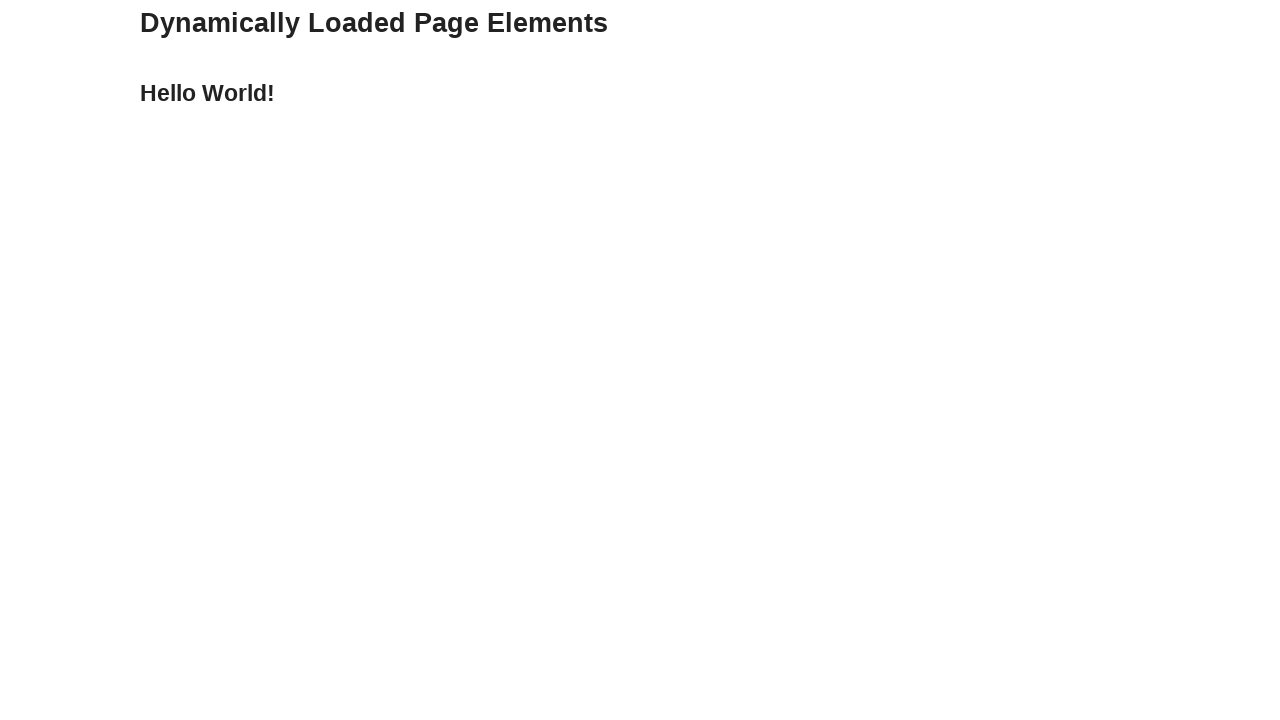

Verified that text content equals 'Hello World!'
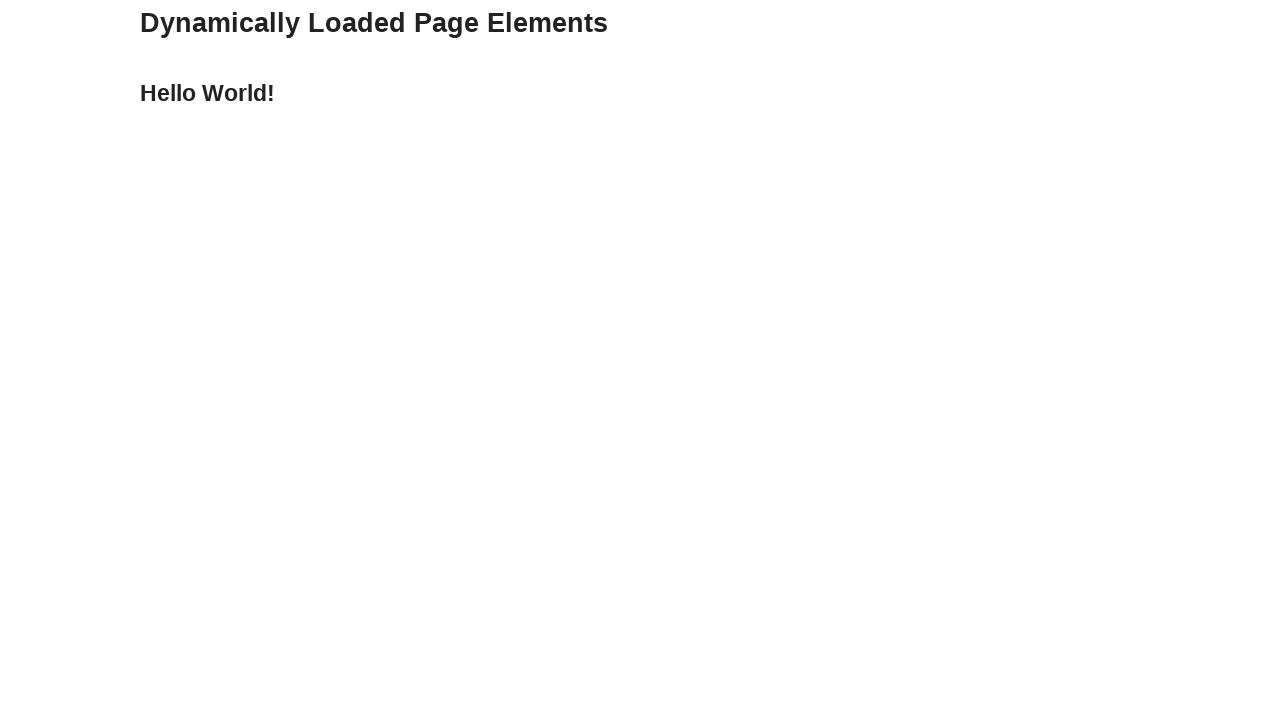

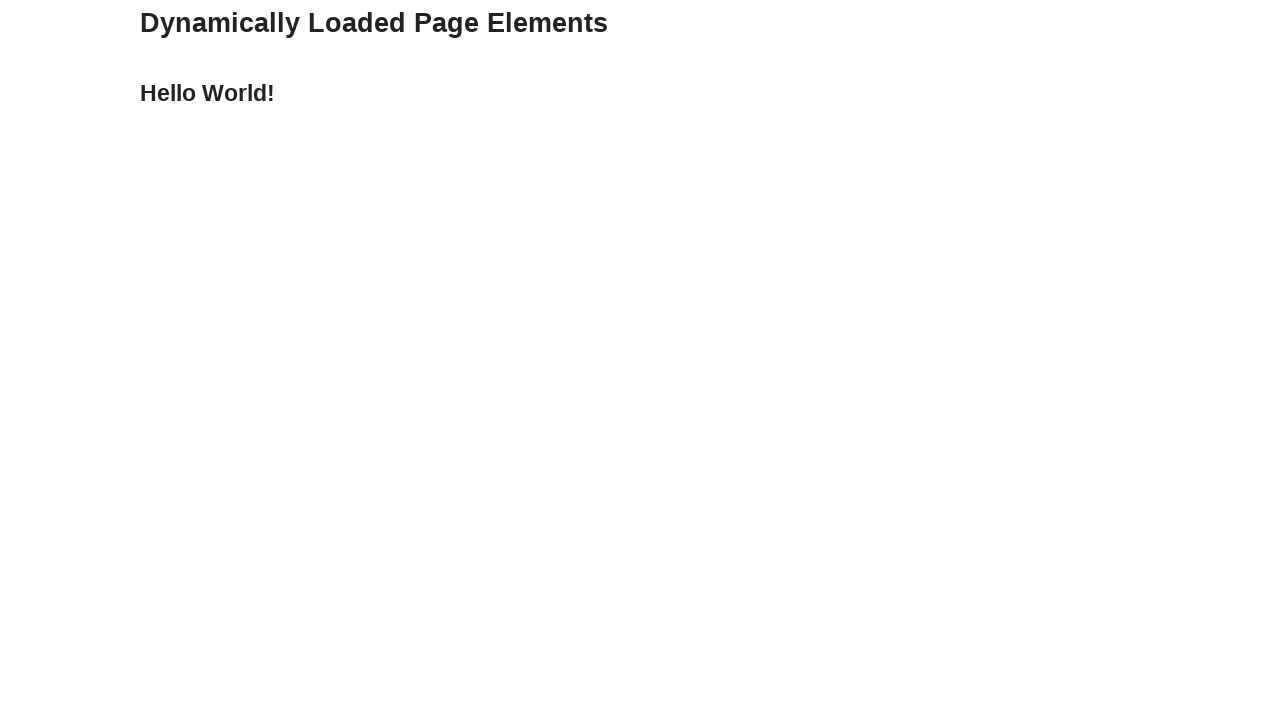